Tests browser navigation functionality by clicking a registration link and using back, forward, and refresh navigation

Starting URL: https://demoqa.com/profile

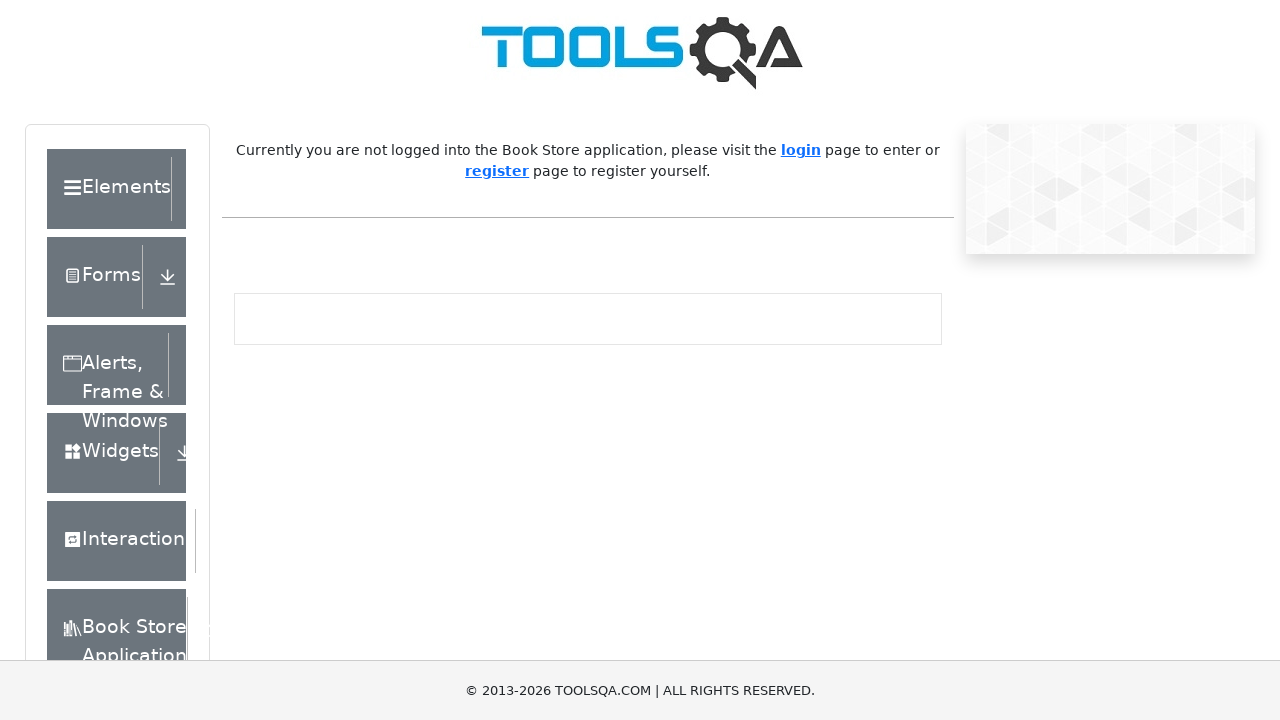

Clicked registration link at (497, 171) on xpath=//a[text()='register']
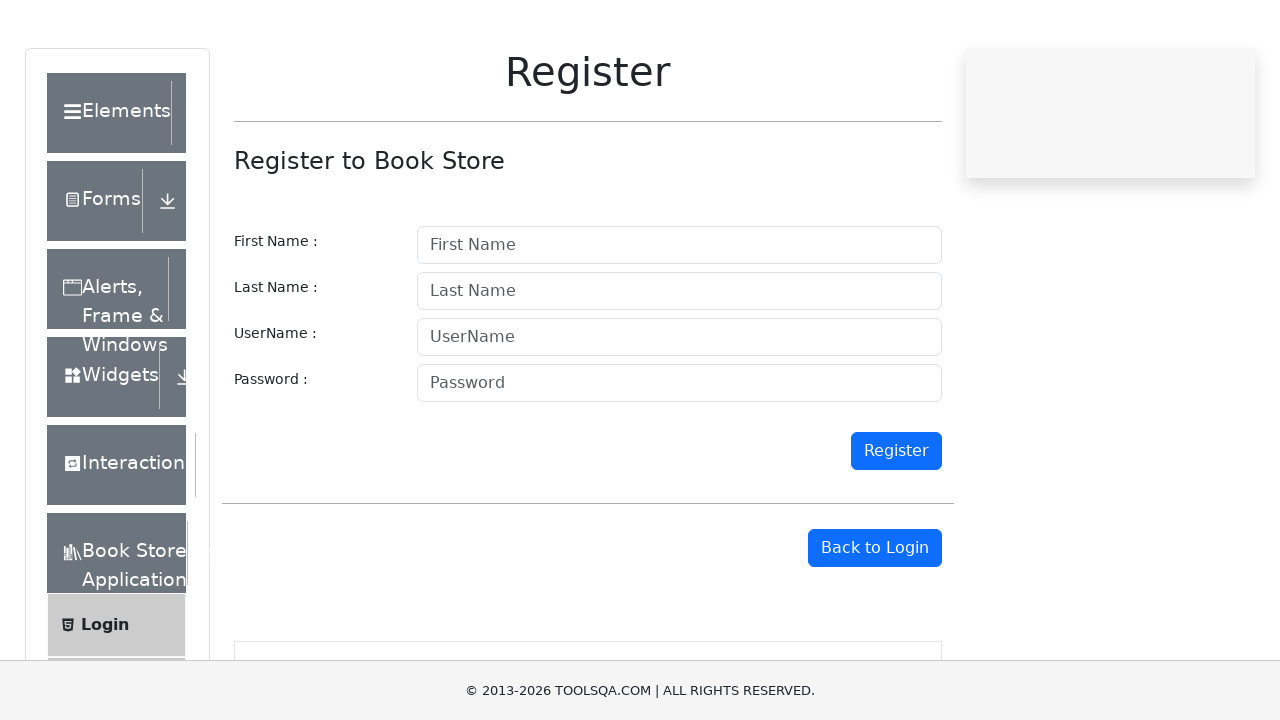

Navigated back to previous page
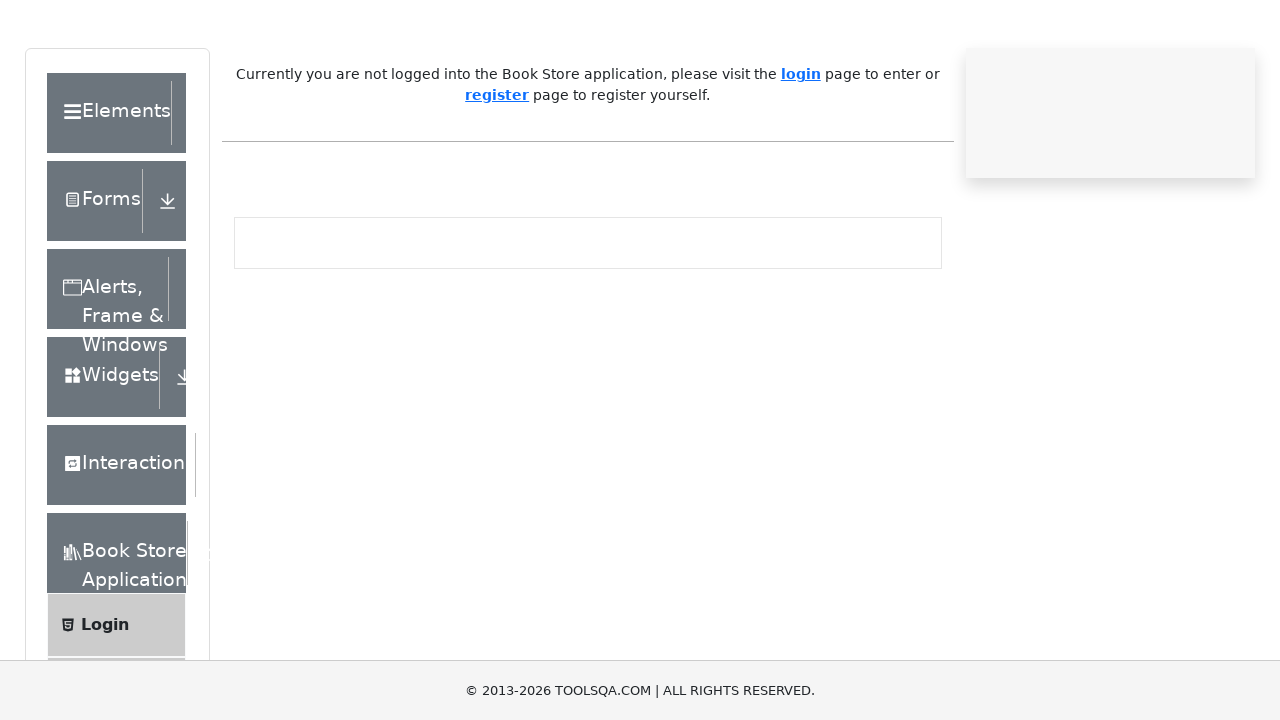

Navigated forward to registration page
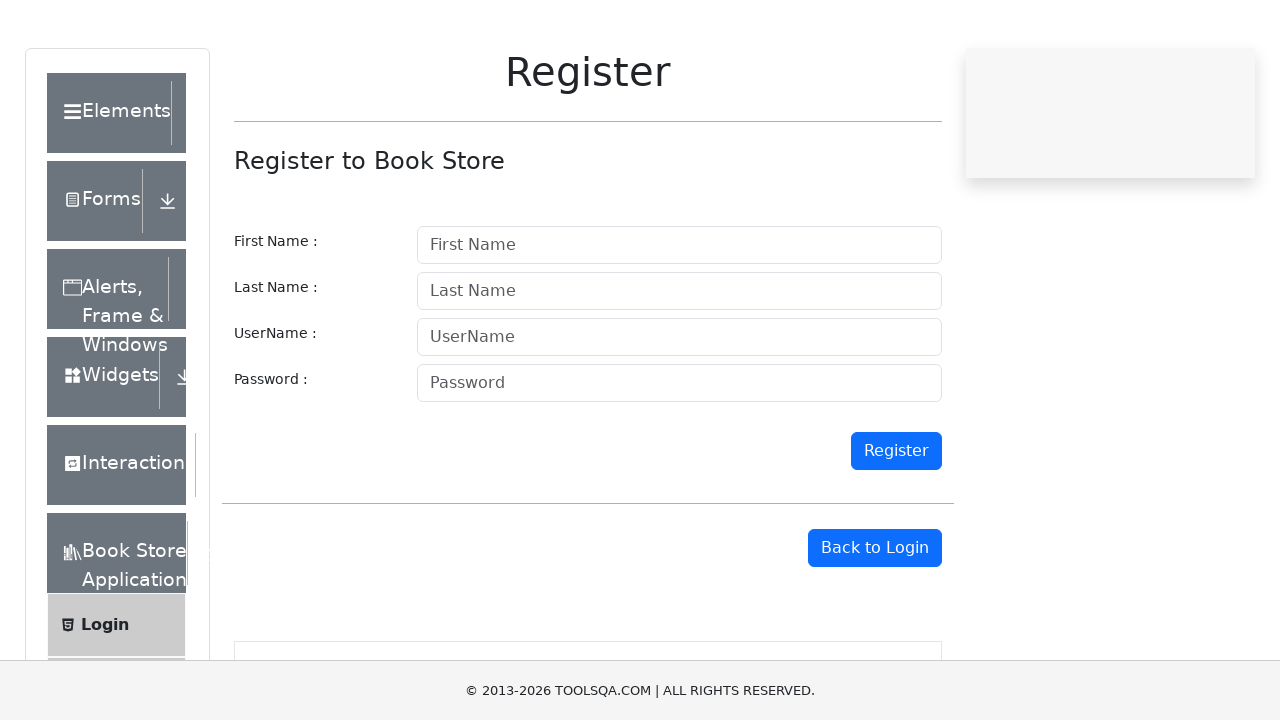

Navigated to profile page at https://demoqa.com/profile
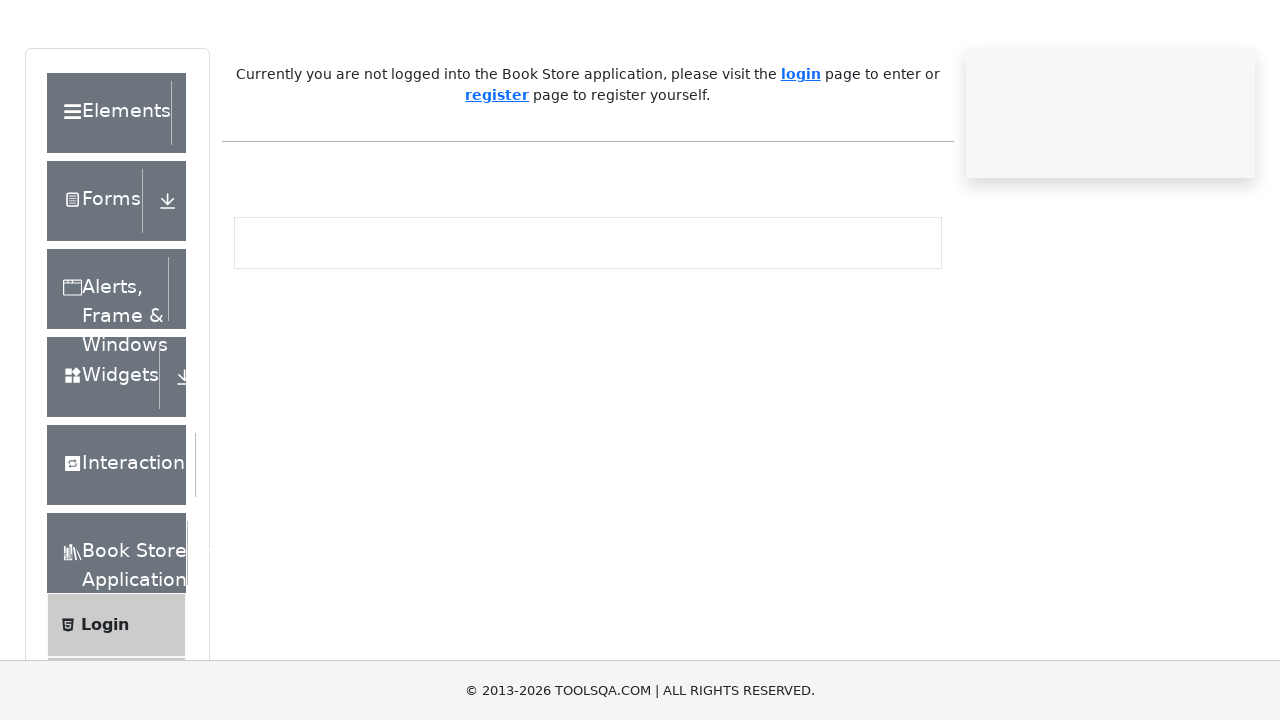

Refreshed the profile page
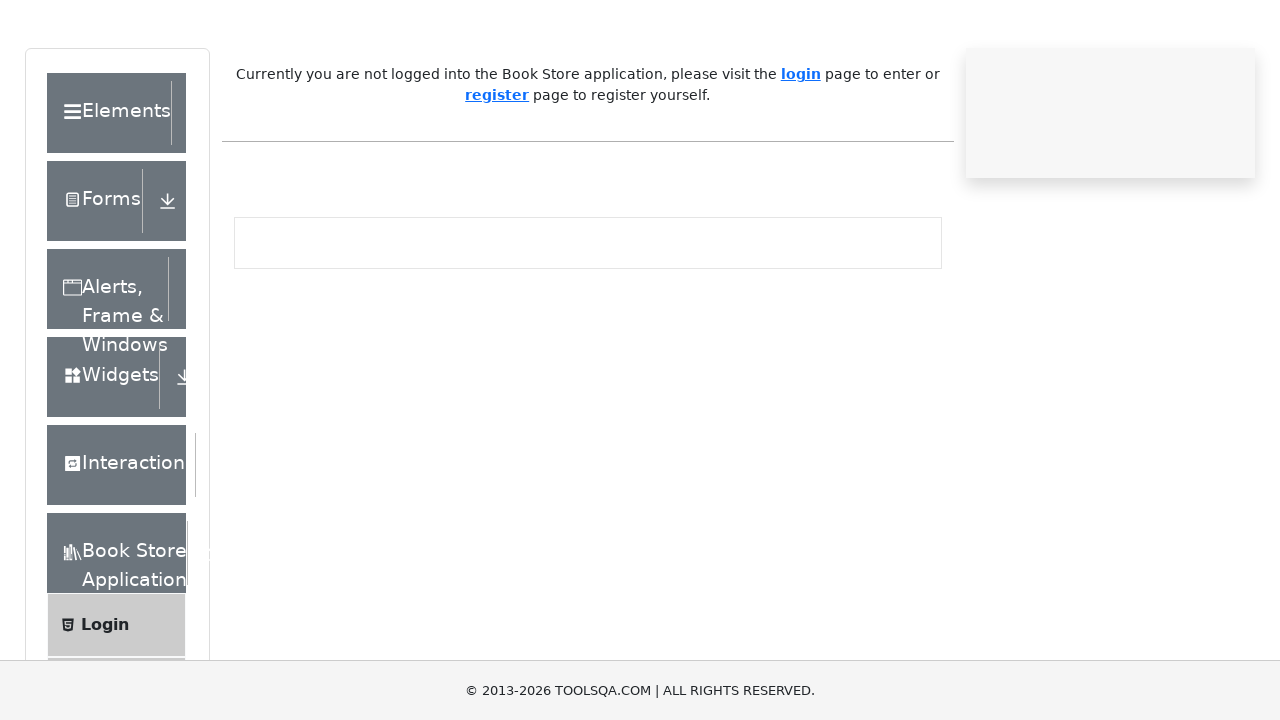

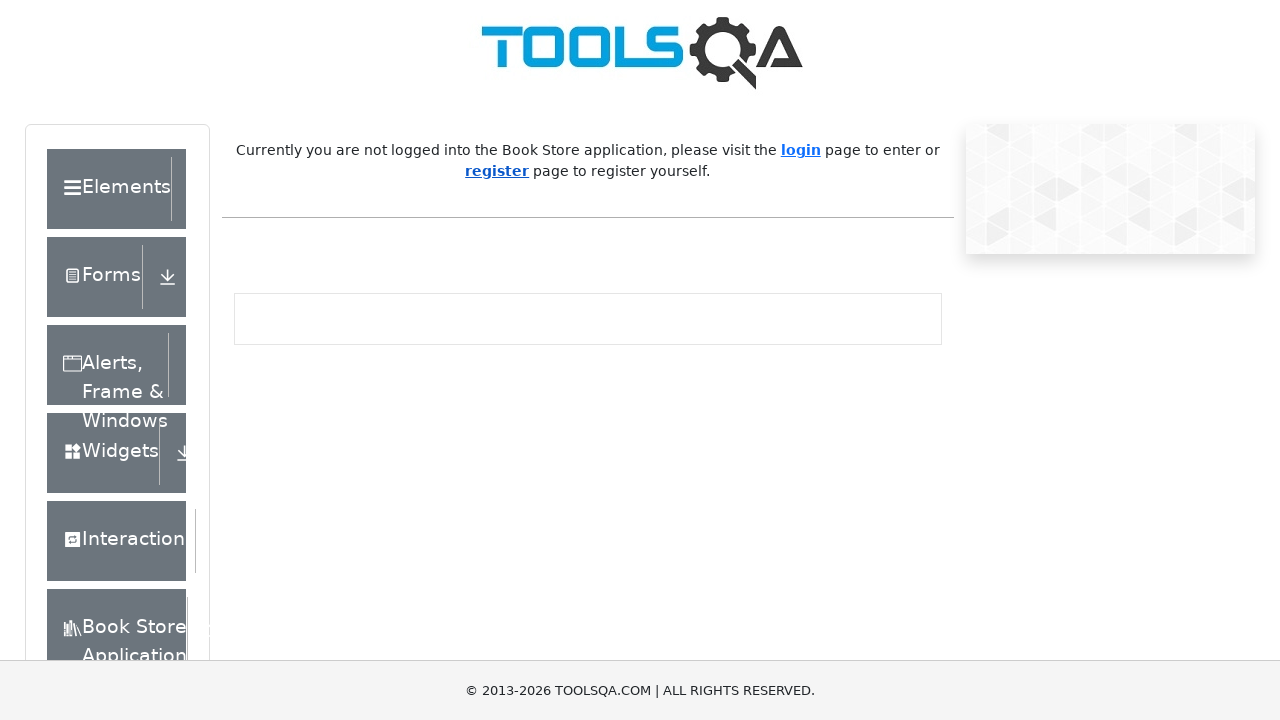